Tests browser navigation functionalities including navigating to a new page, going back, resizing window, going forward, and refreshing

Starting URL: https://kristinek.github.io/site/tasks/locators_different

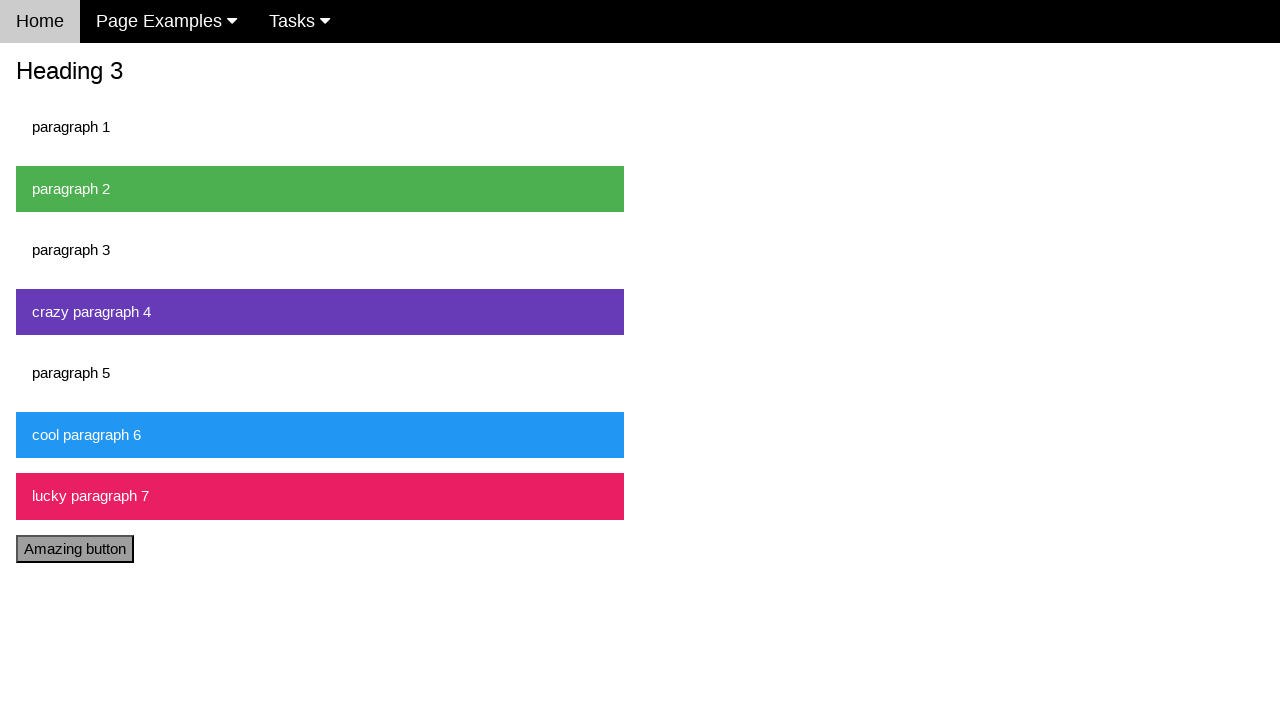

Navigated to locators page
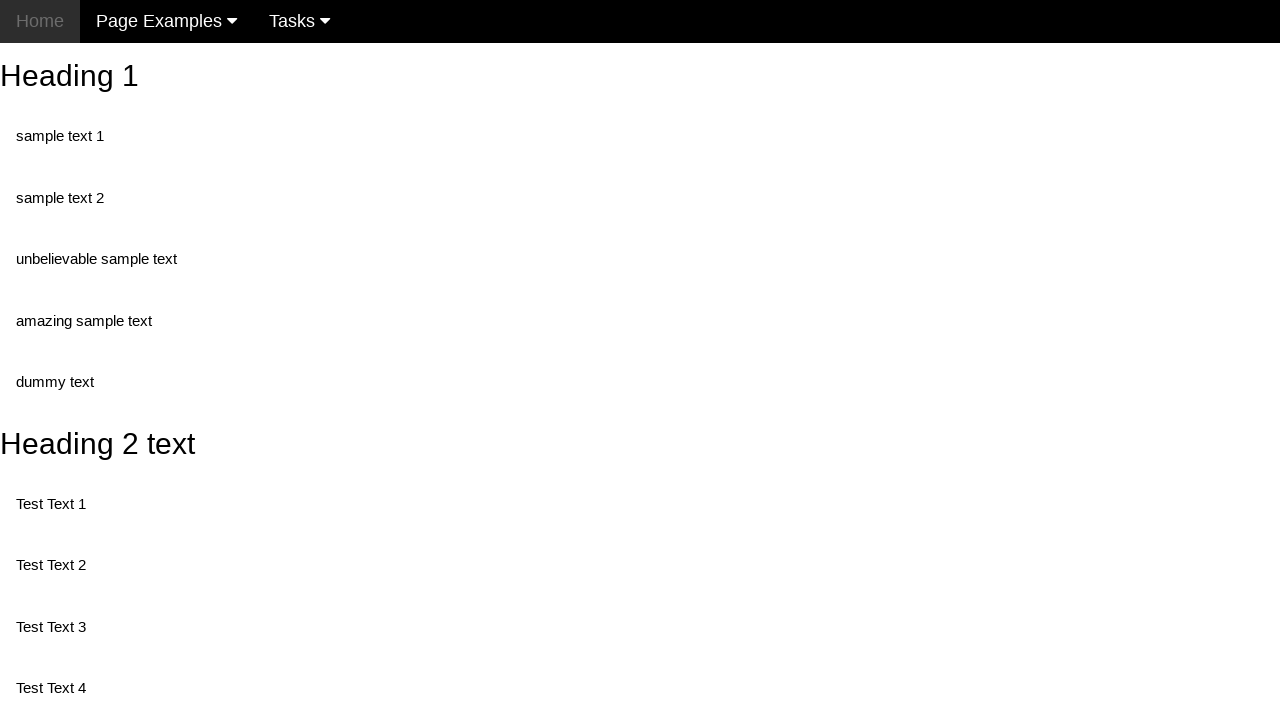

Navigated back to previous page
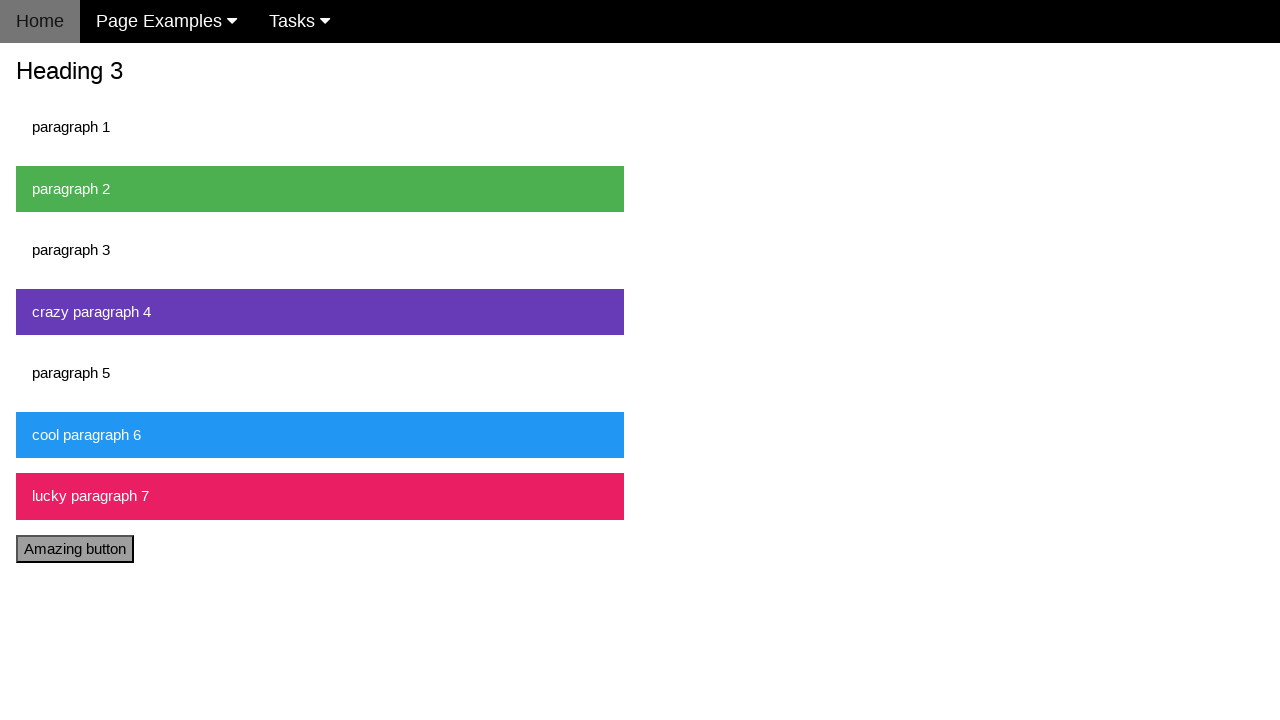

Resized browser window to 800x600
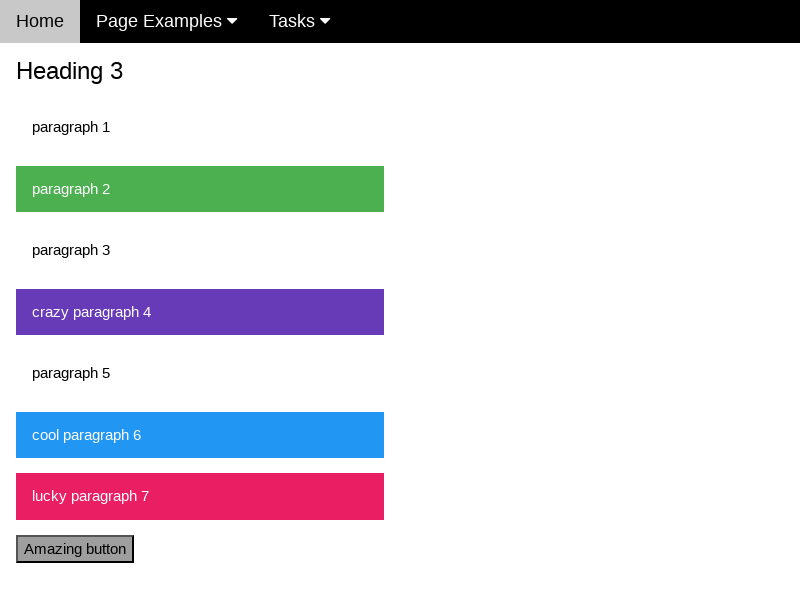

Navigated forward to locators page
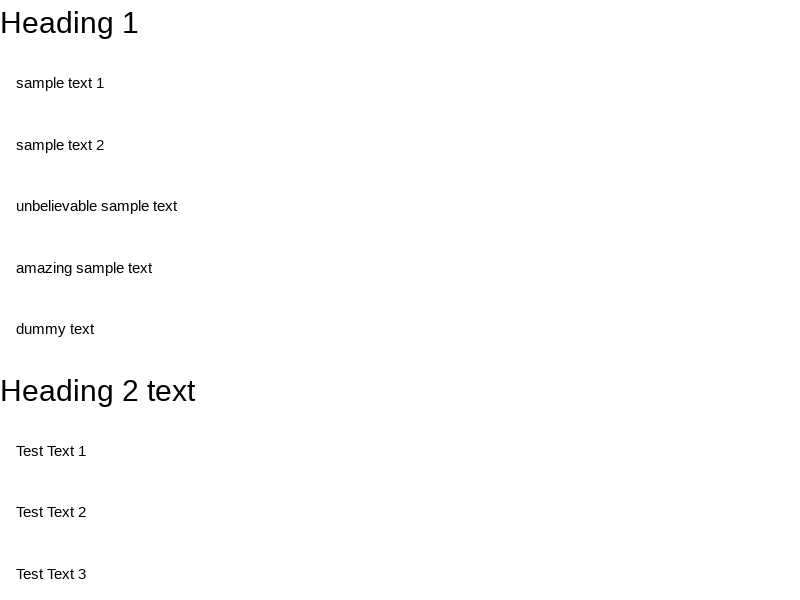

Refreshed the page
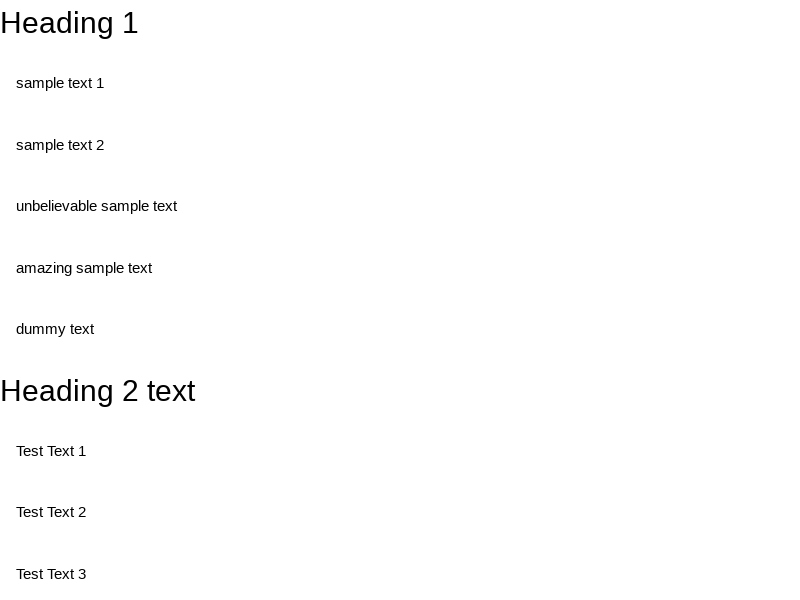

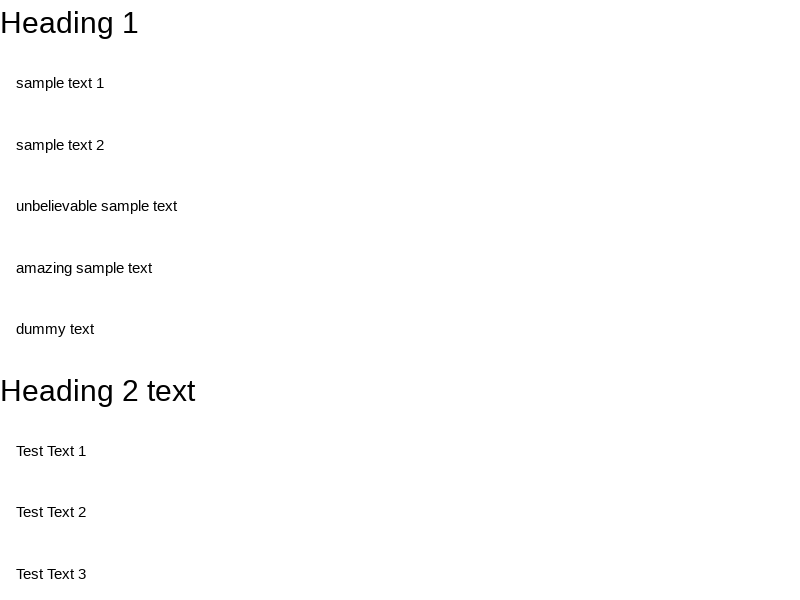